Tests checkbox functionality on a practice automation page by clicking a checkbox to select it, then clicking again to deselect it, and counting total checkboxes on the page

Starting URL: https://rahulshettyacademy.com/AutomationPractice/

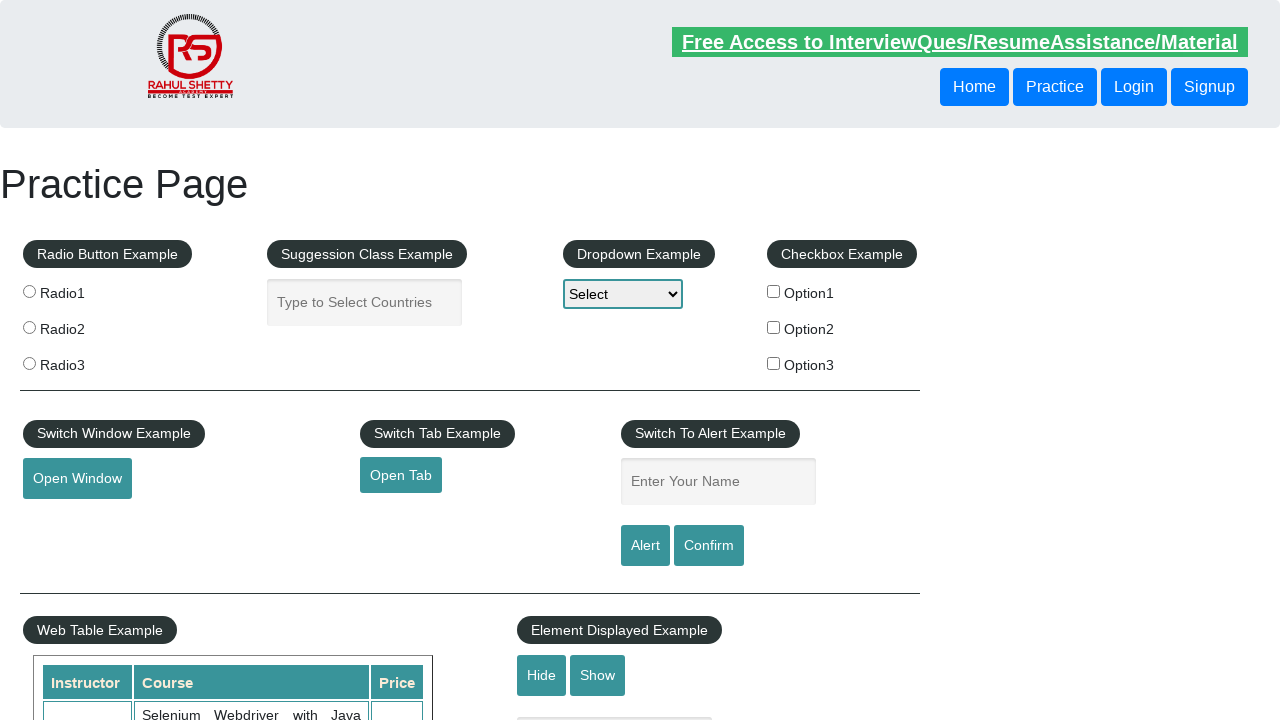

Clicked checkbox #checkBoxOption1 to select it at (774, 291) on #checkBoxOption1
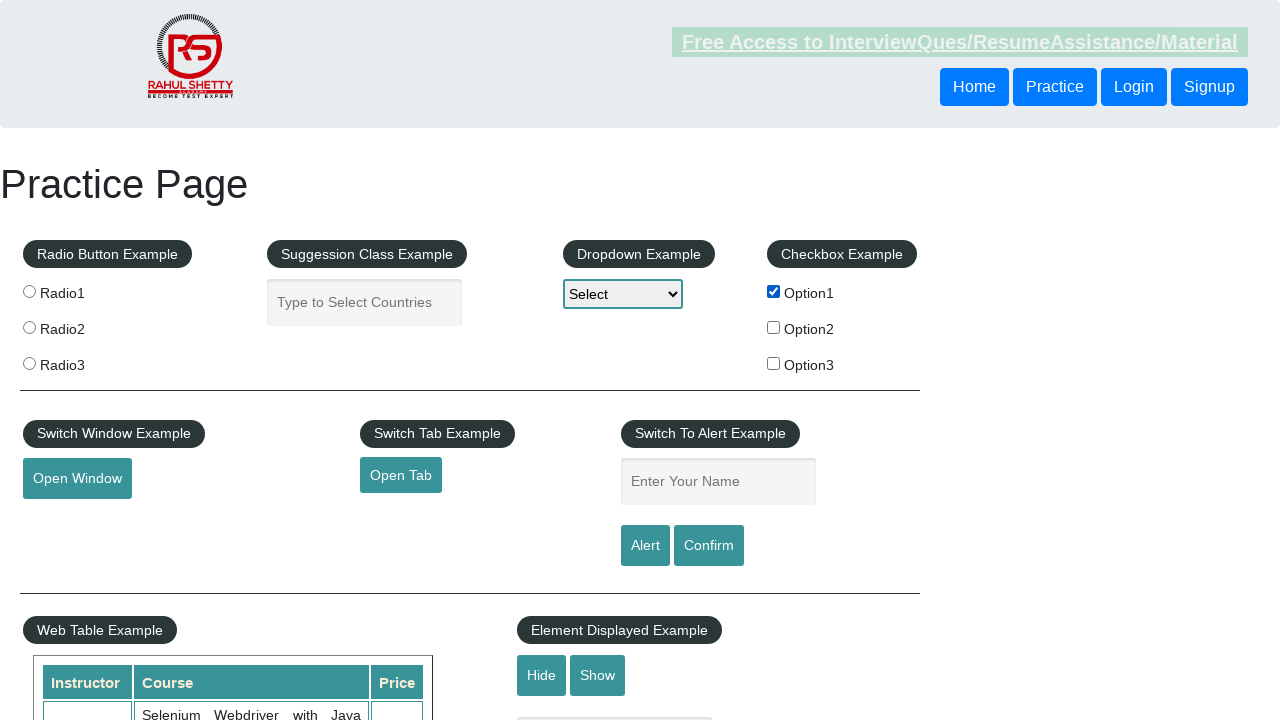

Verified checkbox is selected: True
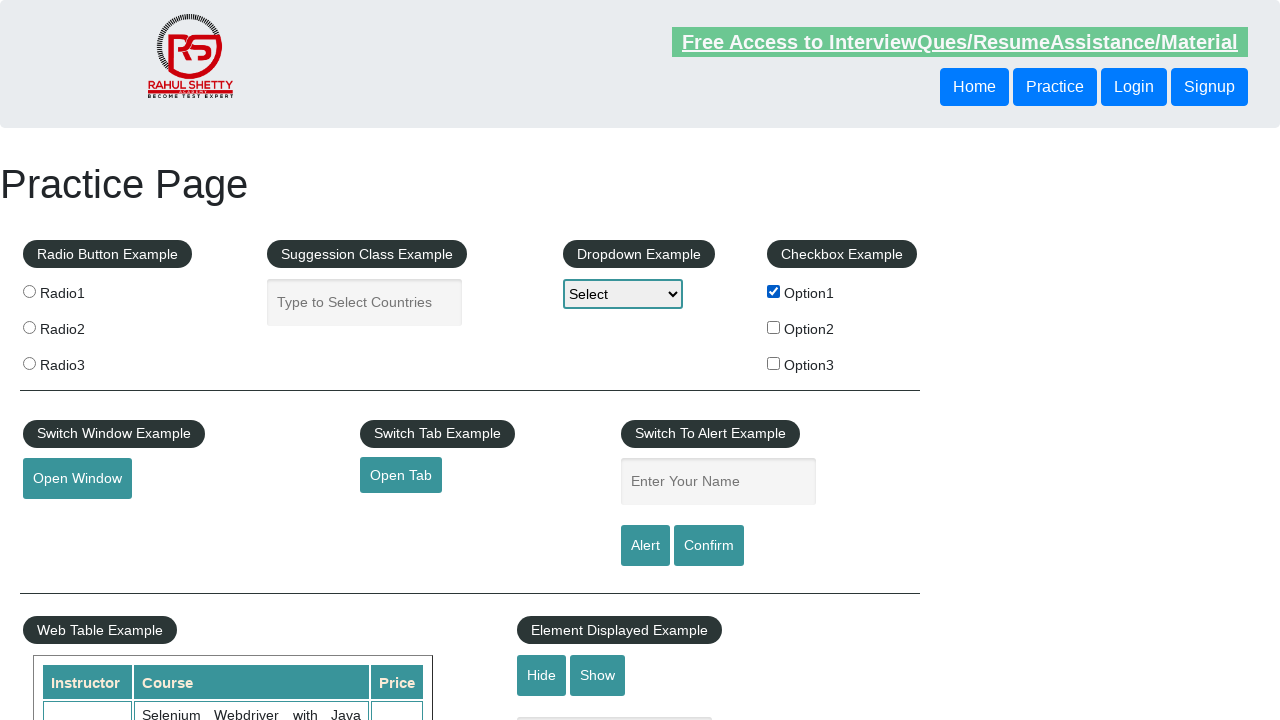

Clicked checkbox #checkBoxOption1 again to deselect it at (774, 291) on #checkBoxOption1
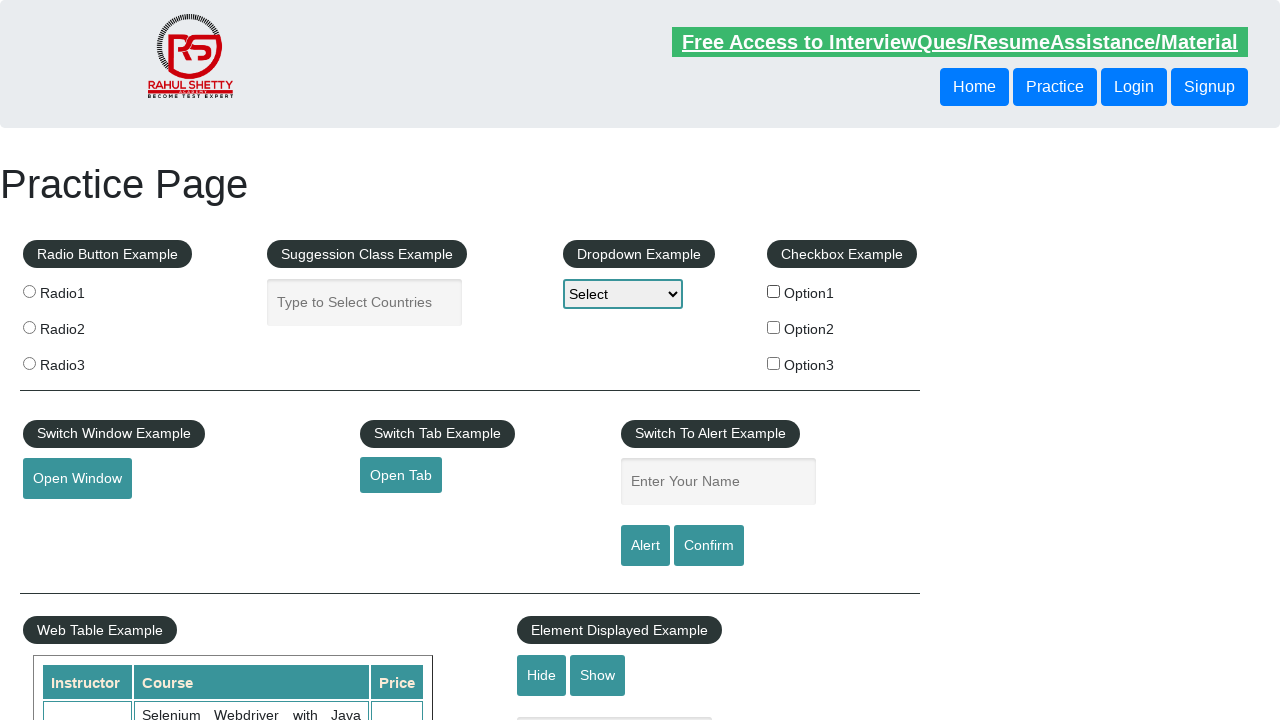

Verified checkbox is deselected: False
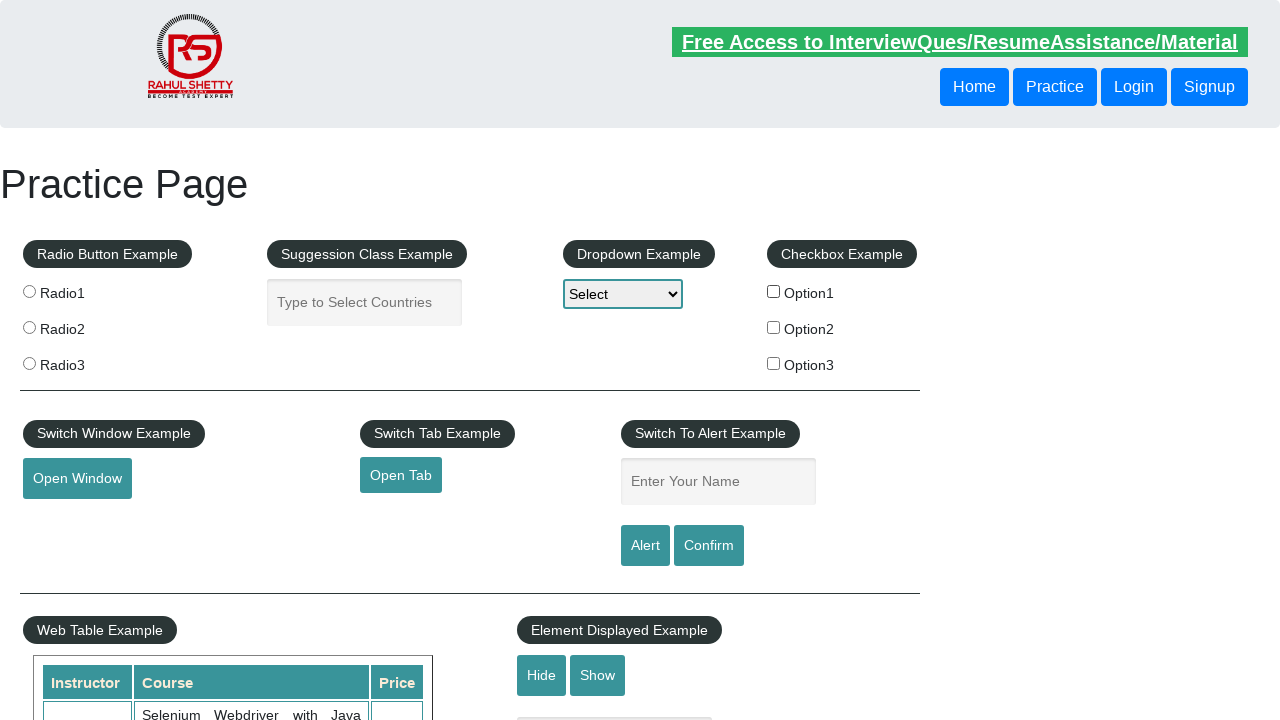

Located all checkboxes on the page
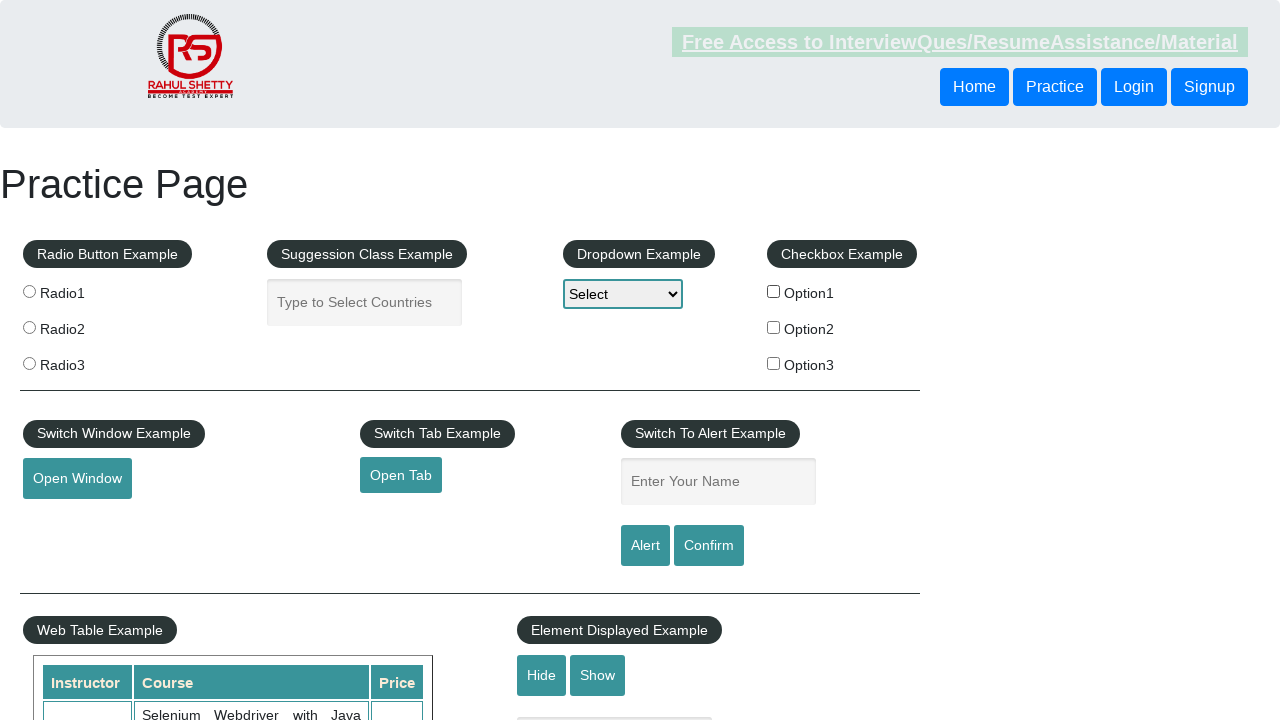

Counted total checkboxes on page: 3
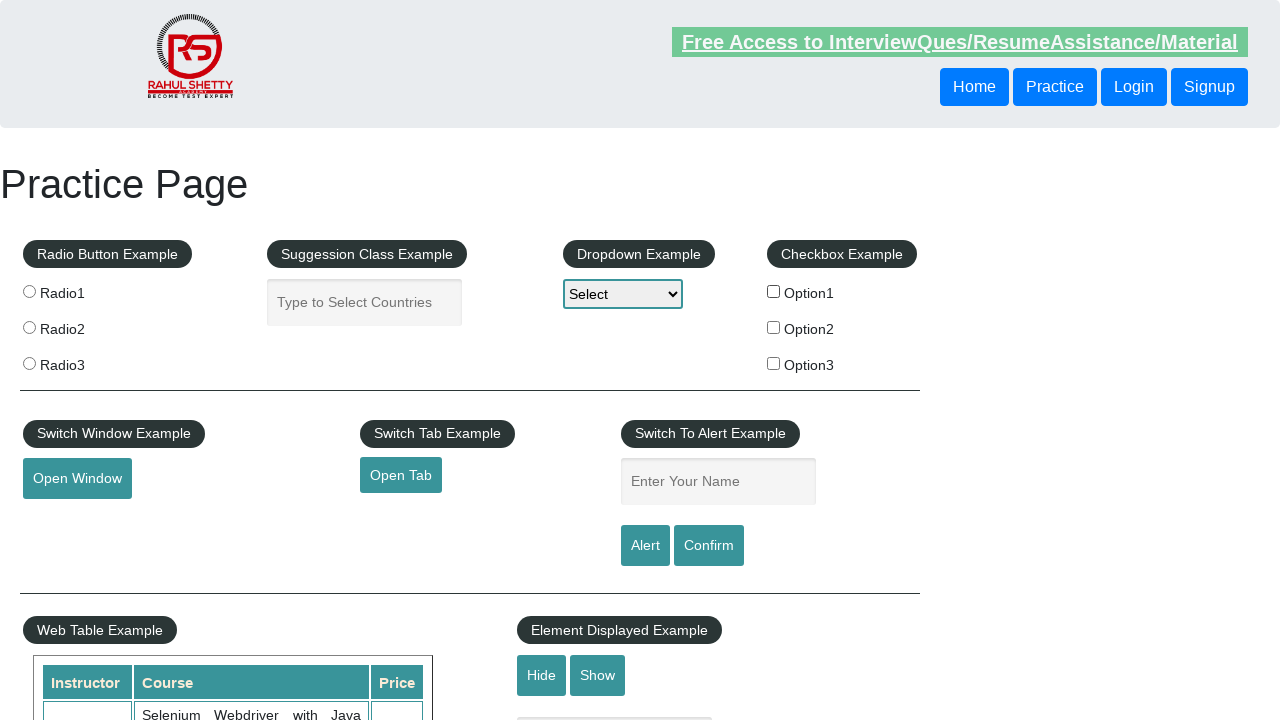

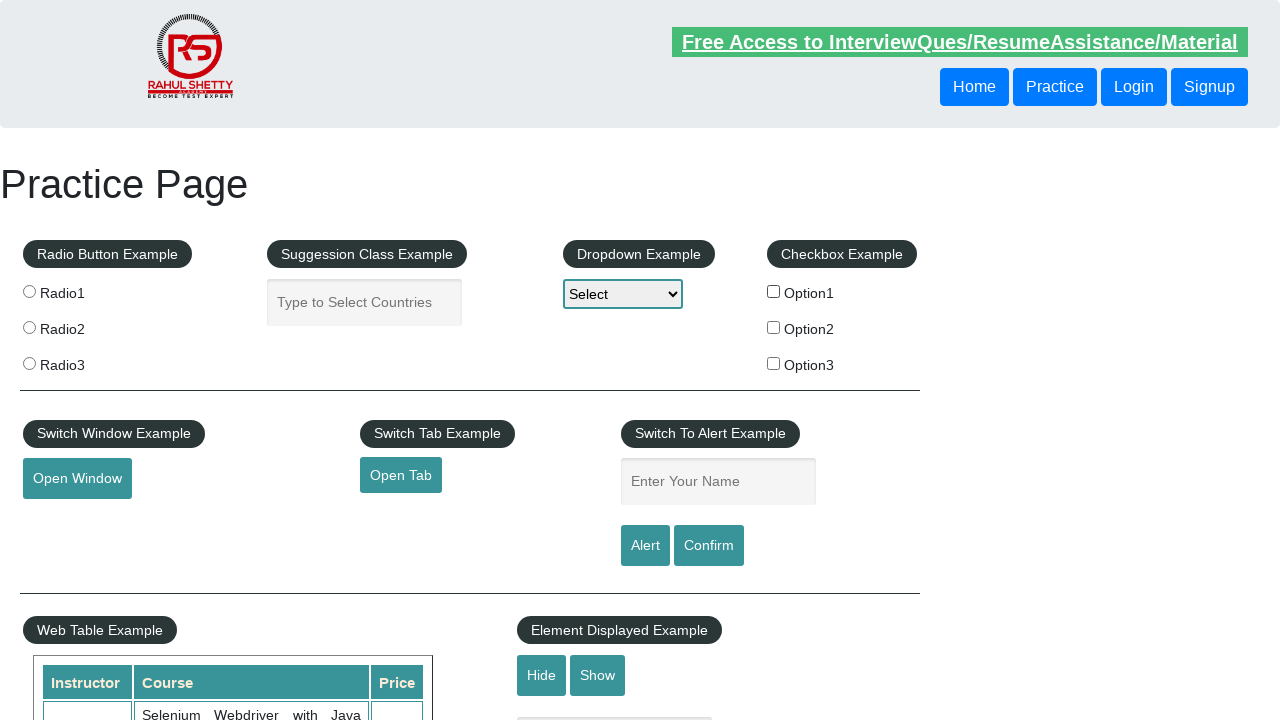